Tests sorting a data table with class attributes in ascending order by clicking the dues column header

Starting URL: http://the-internet.herokuapp.com/tables

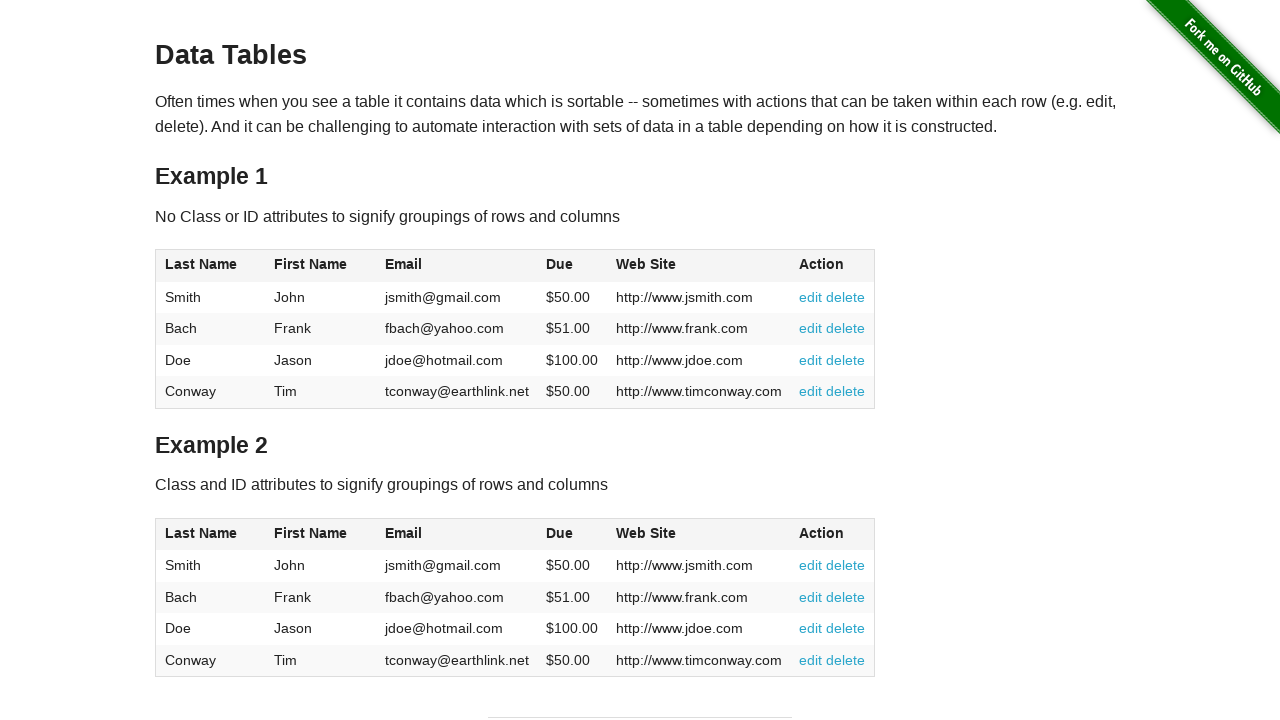

Clicked dues column header to sort in ascending order at (560, 533) on #table2 thead .dues
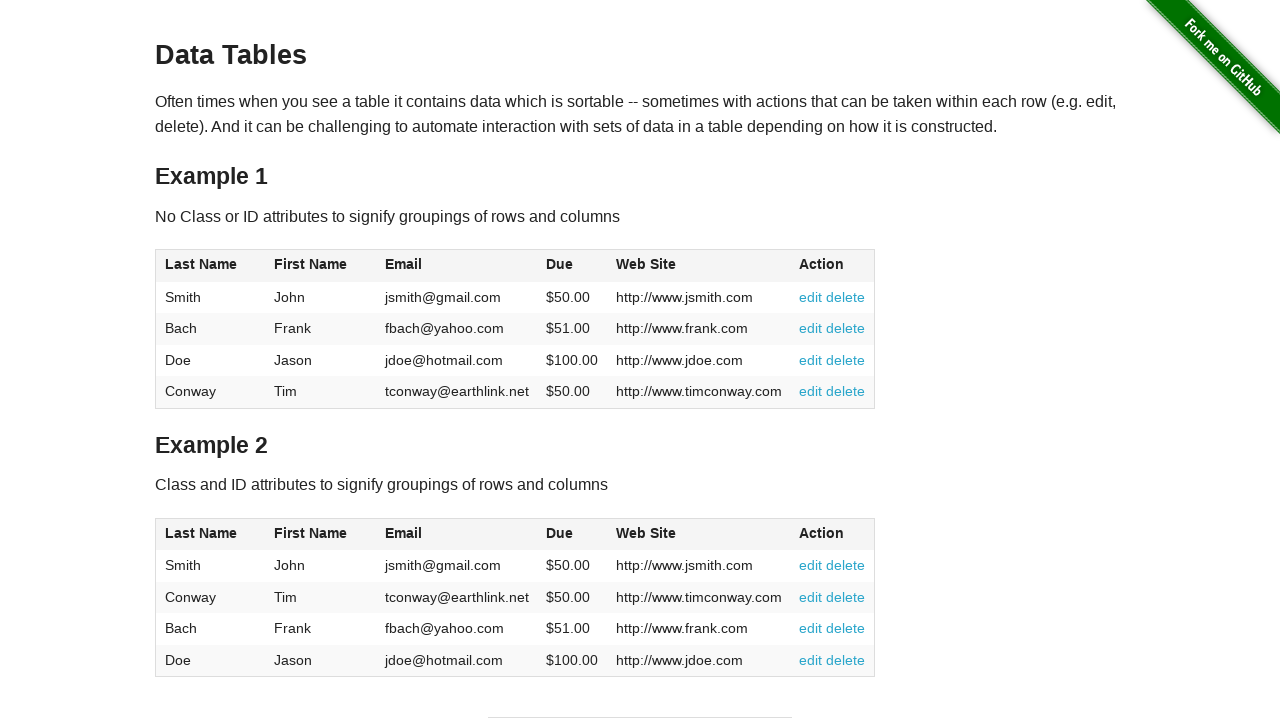

Table data loaded after sorting
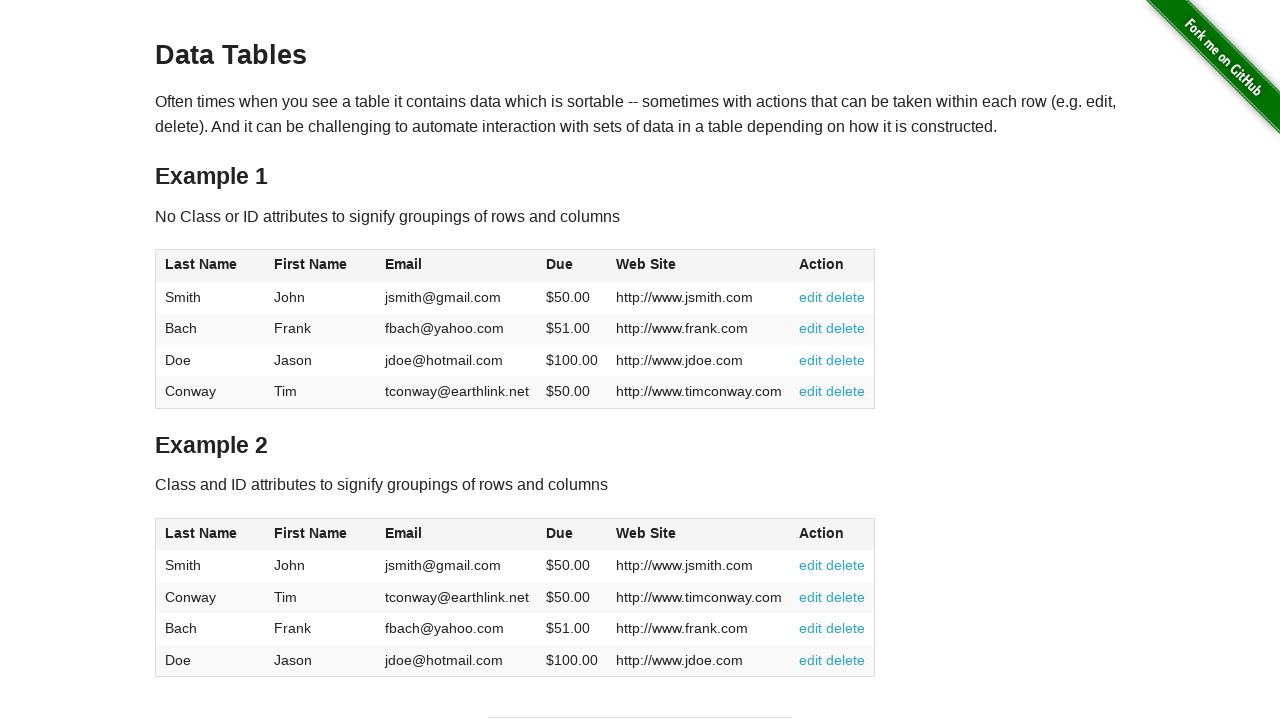

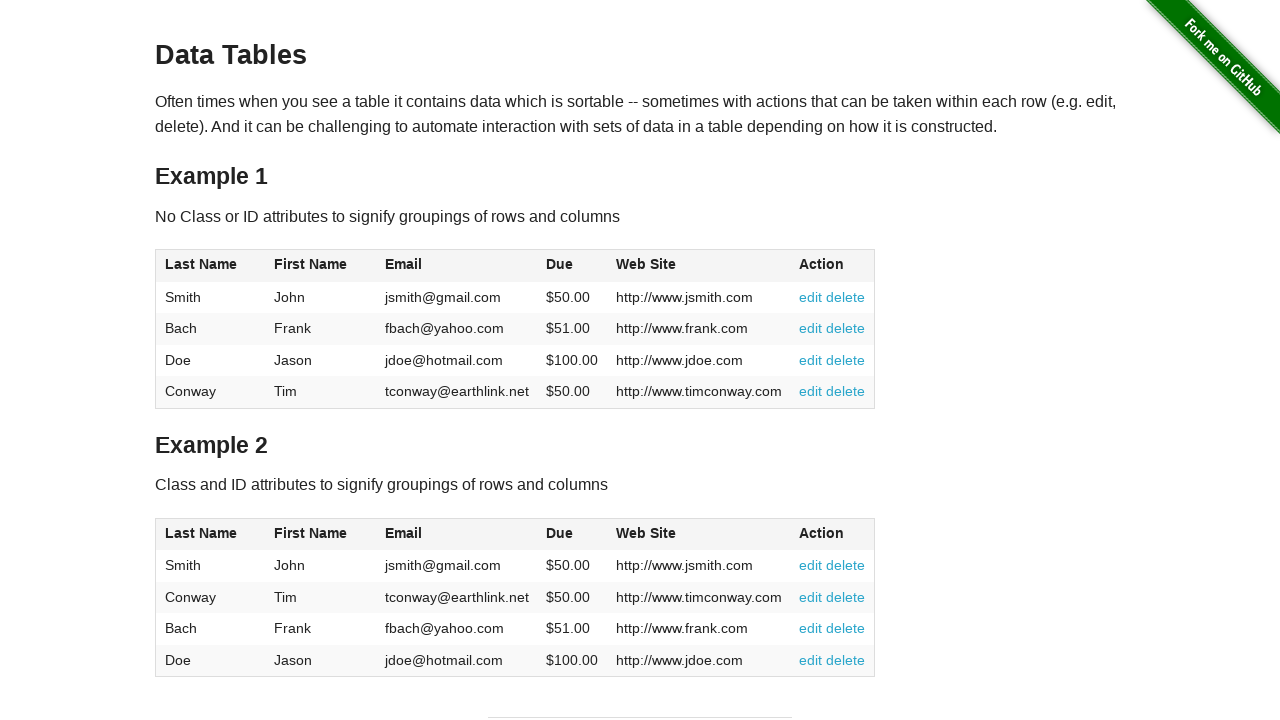